Tests that an empty cart displays the appropriate empty message

Starting URL: https://gabrielrowan.github.io/Finleys-Farm-Shop-FE/products.html

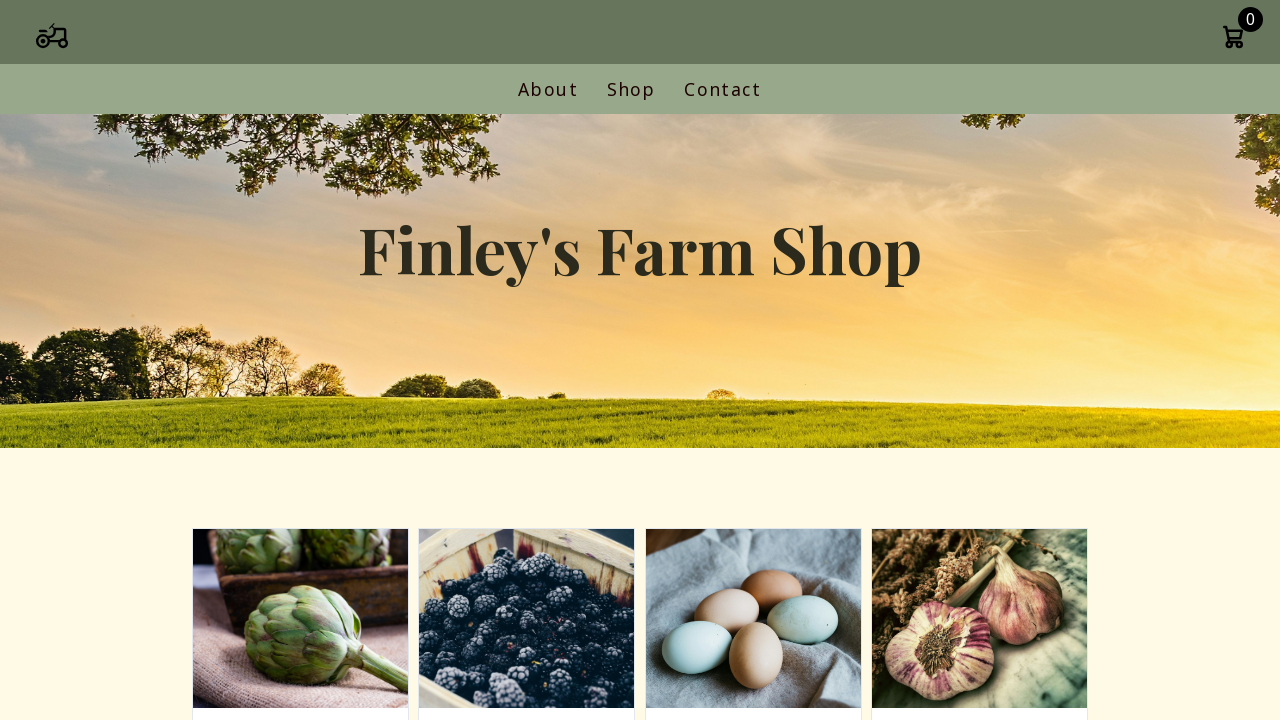

Clicked cart icon to open cart modal at (1233, 39) on .cart-icon-container
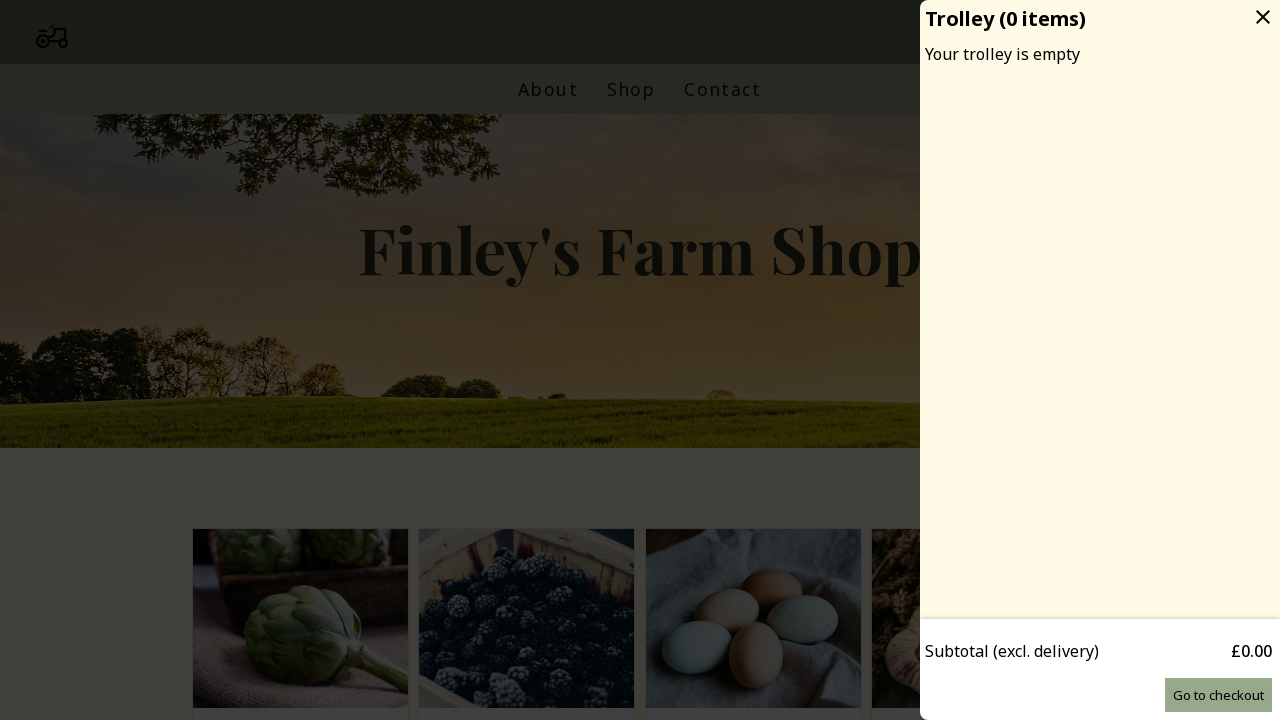

Retrieved empty trolley message text
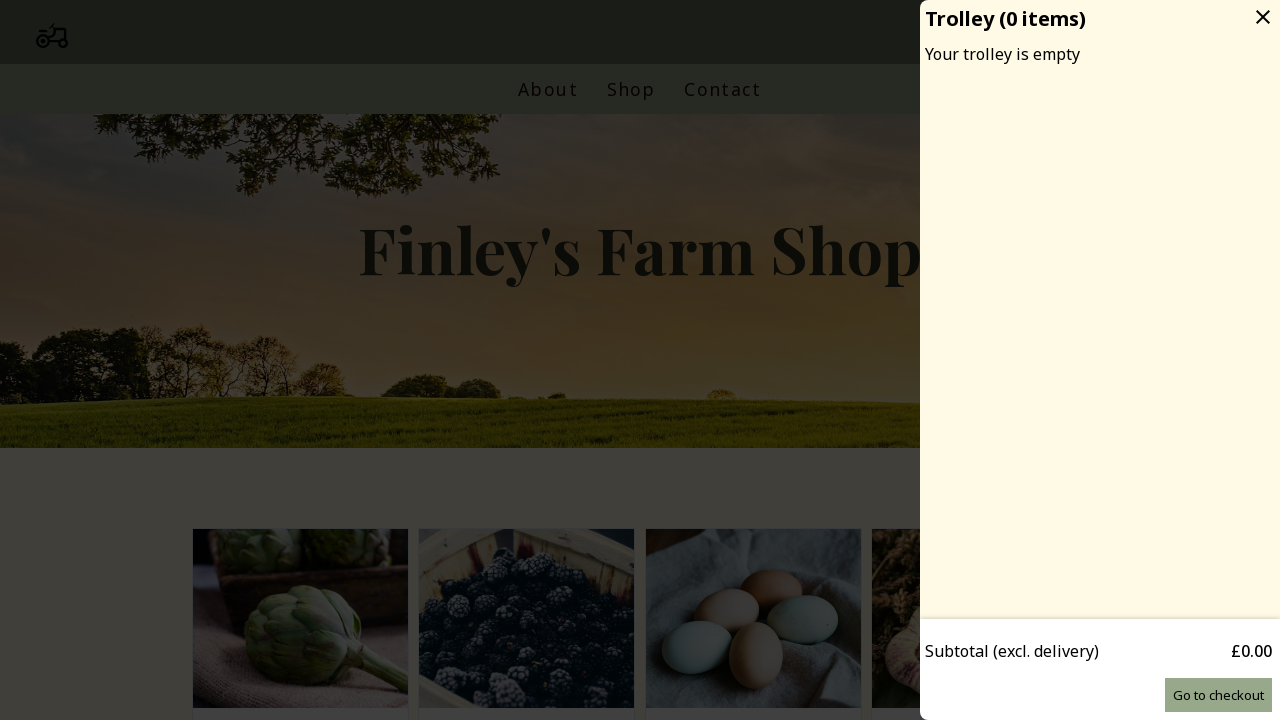

Asserted that trolley displays 'Your trolley is empty' message
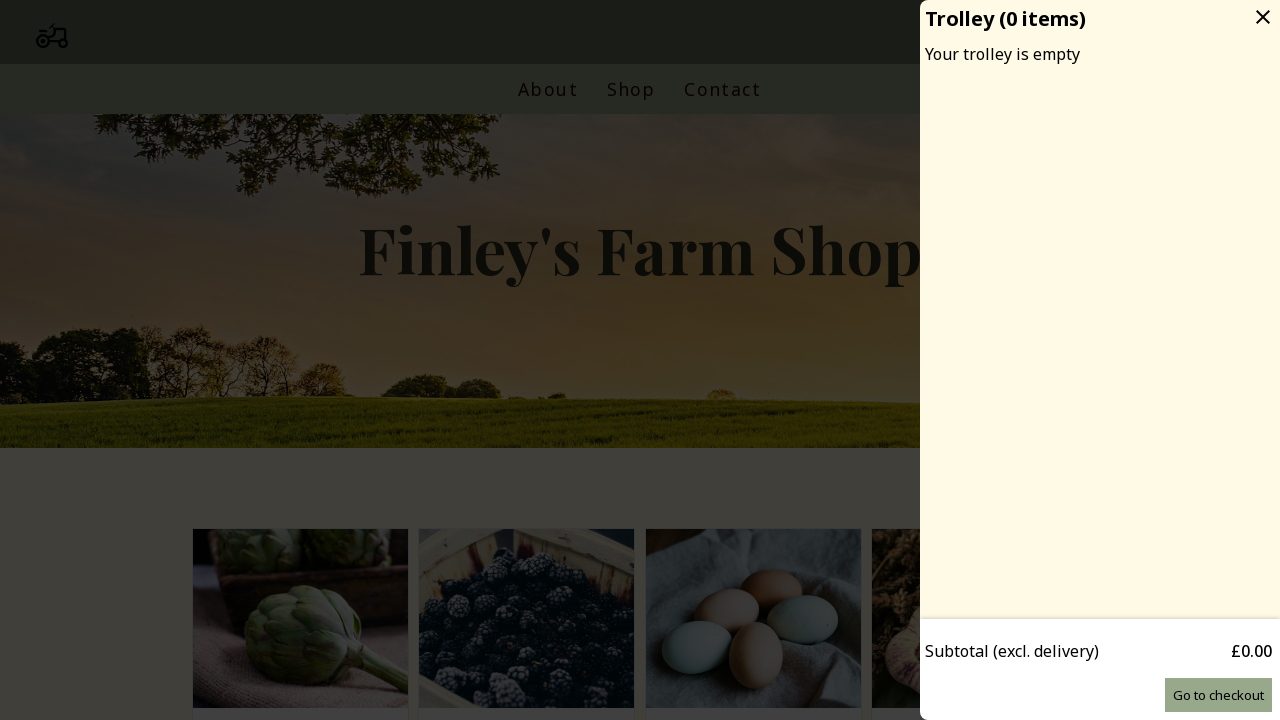

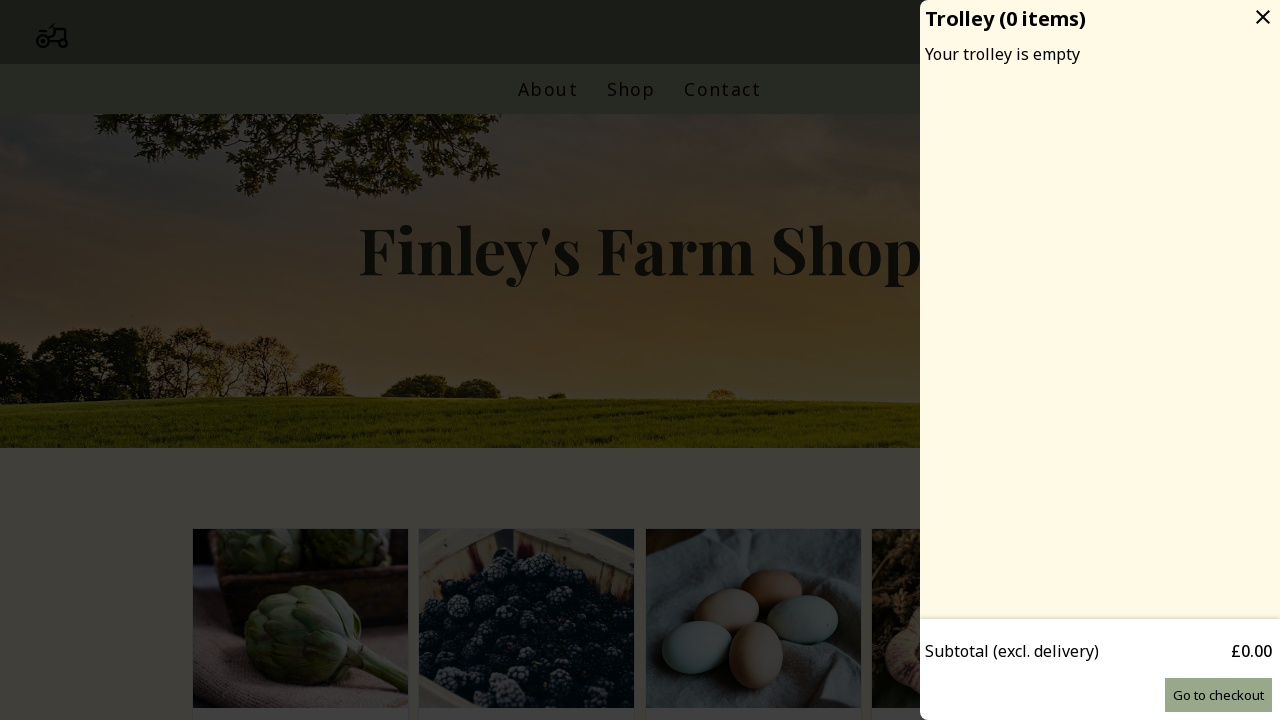